Tests browser navigation methods by navigating to State Farm website and using back, forward, and refresh functions

Starting URL: https://www.statefarm.com/

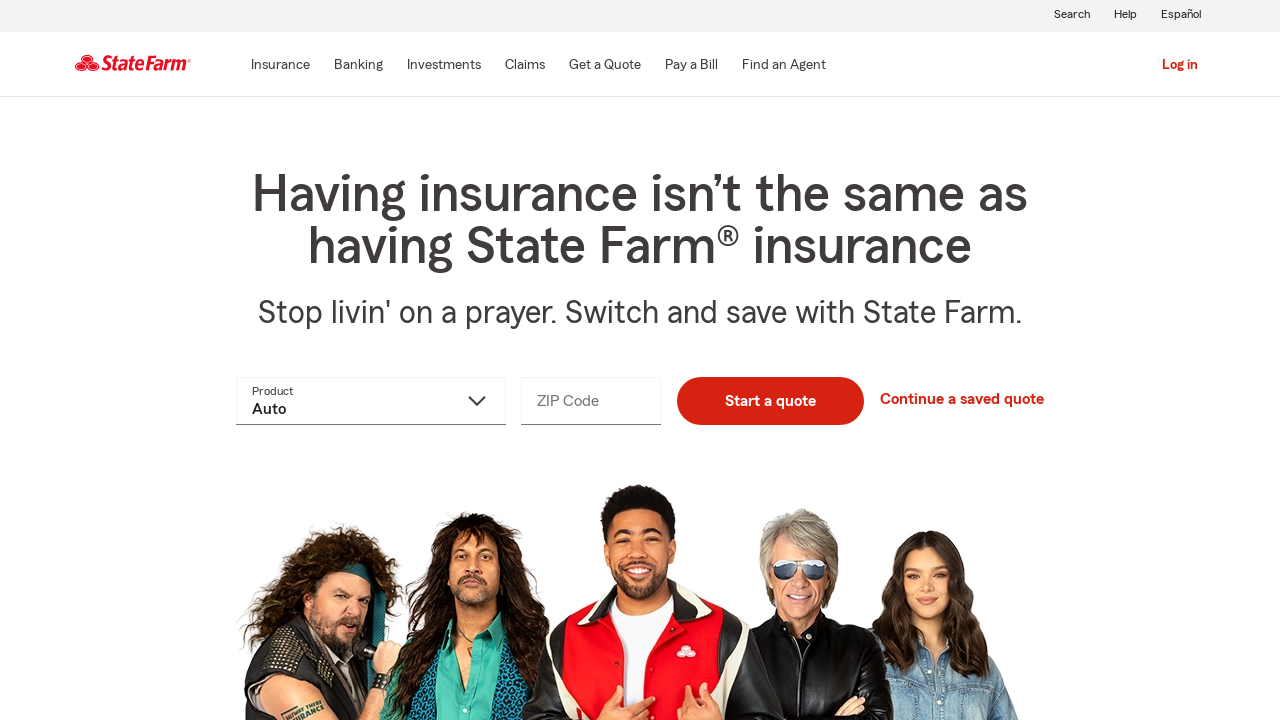

Navigated to State Farm website (https://www.statefarm.com/)
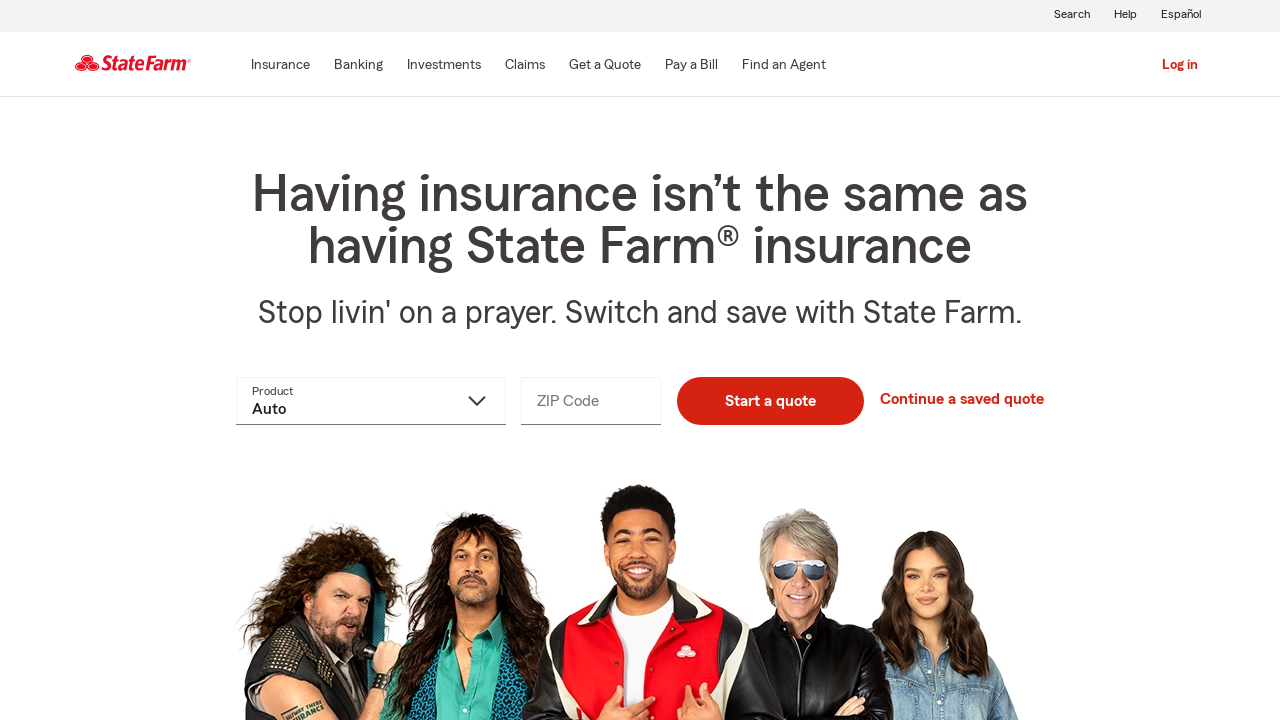

Navigated back using browser back button
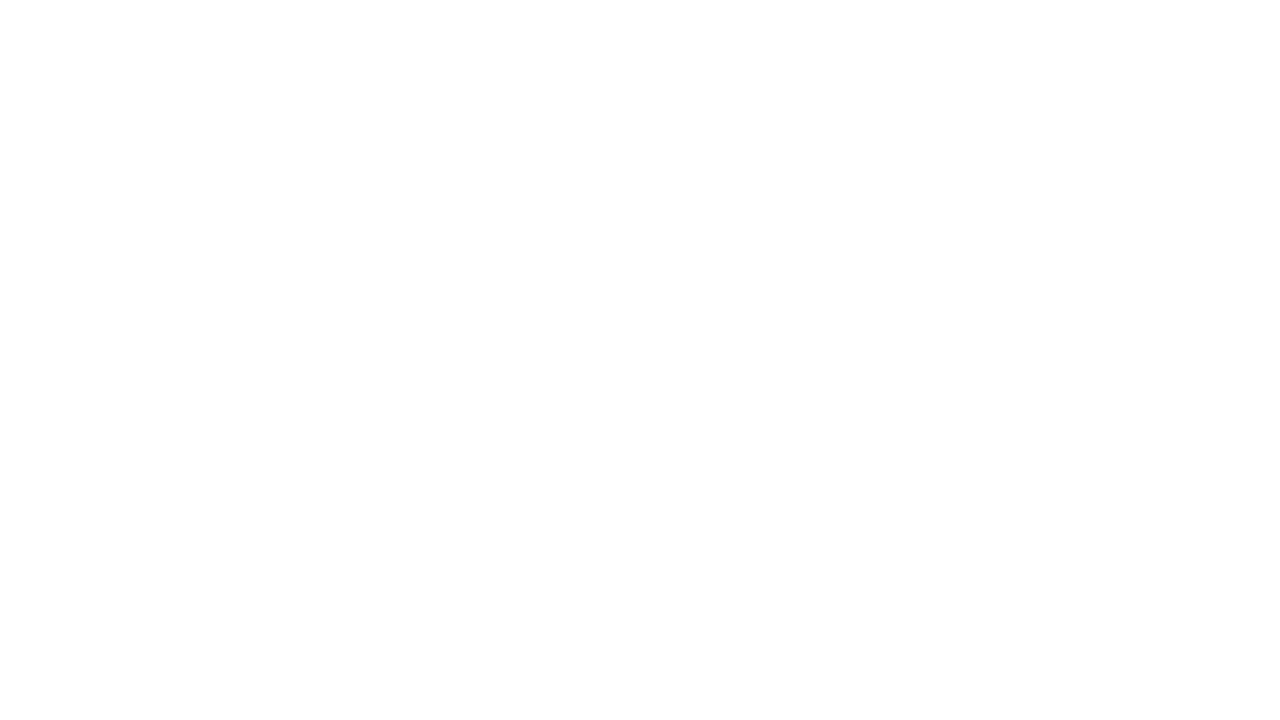

Navigated forward using browser forward button
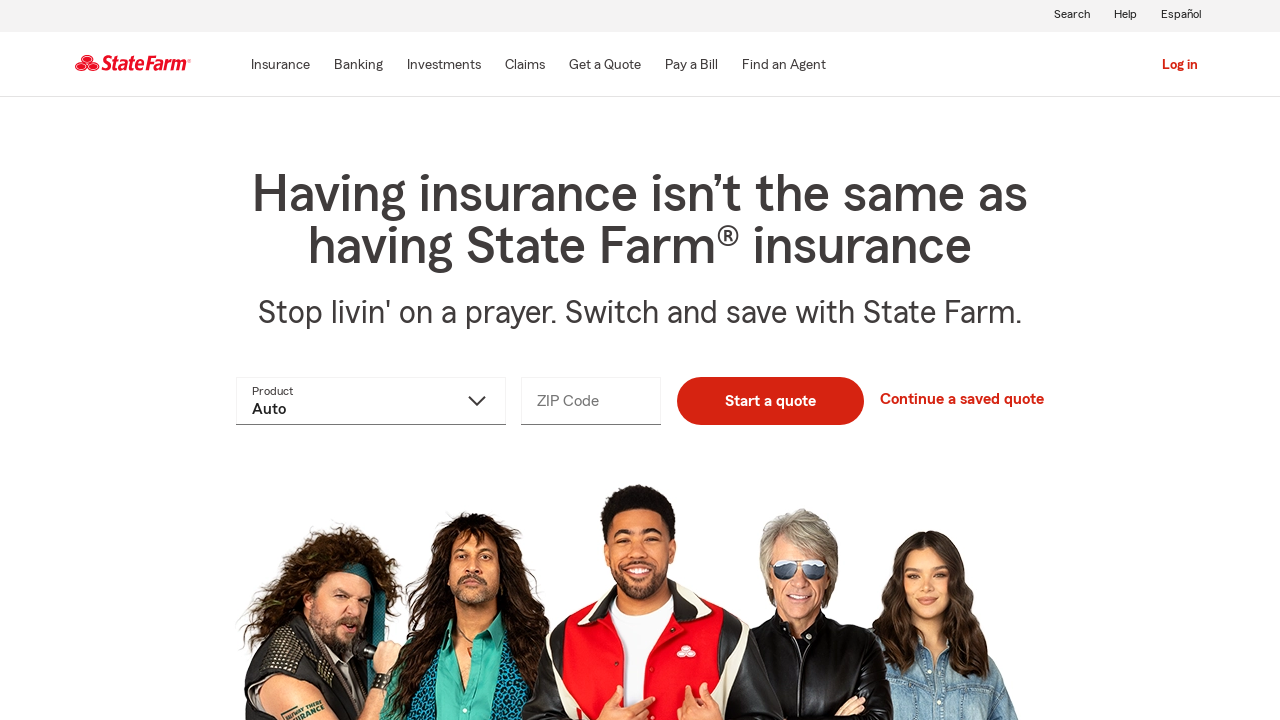

Refreshed the current page
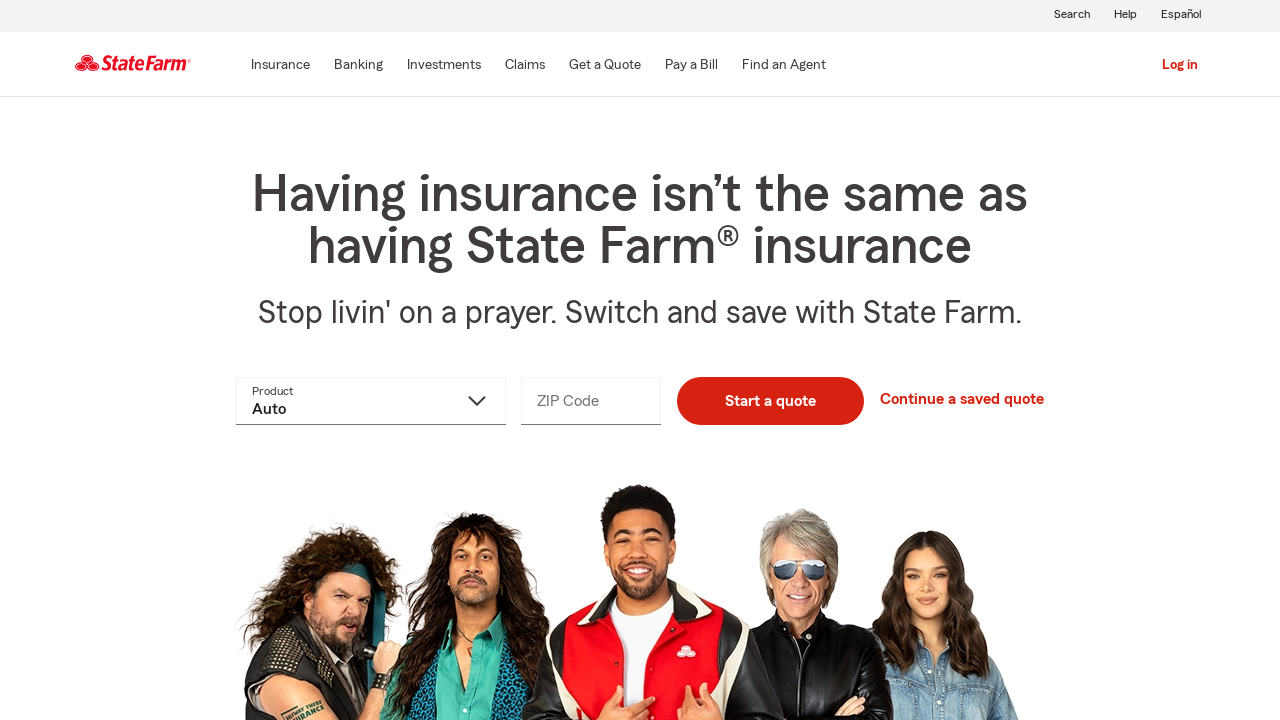

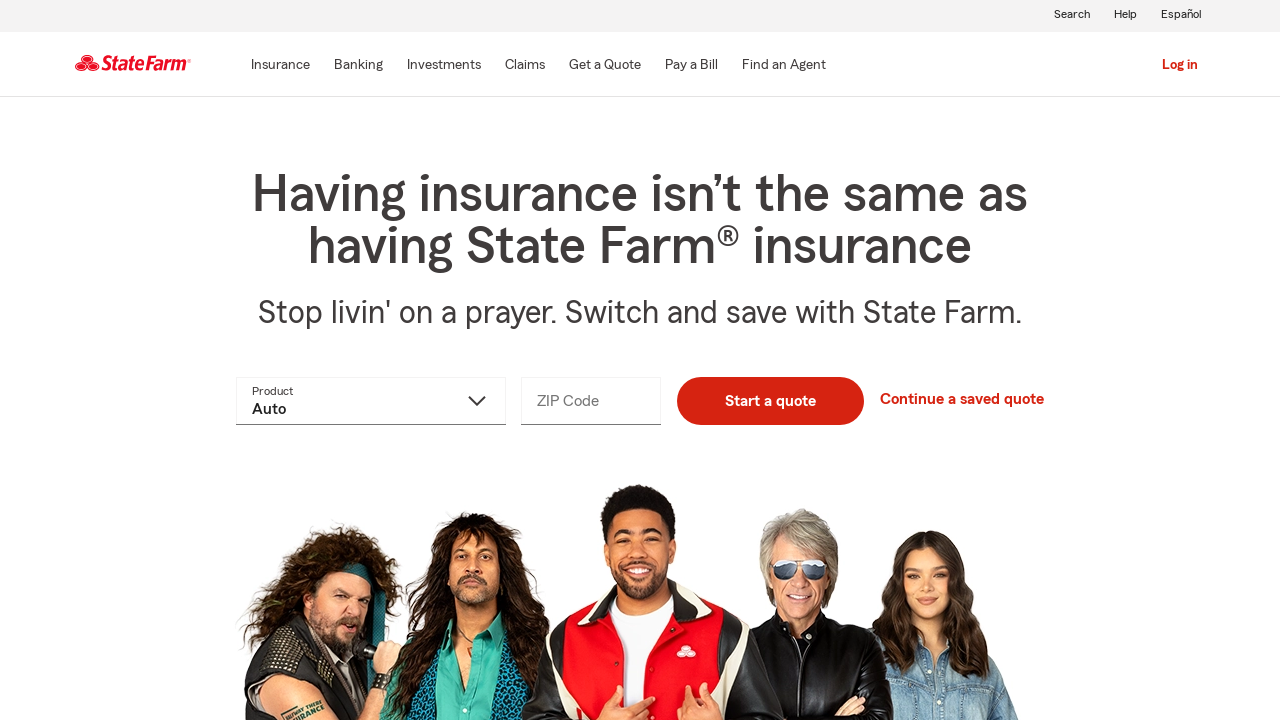